Tests form input functionality on W3Schools tryit editor by switching to an iframe, clearing and filling first name and last name fields, then submitting the form

Starting URL: https://www.w3schools.com/html/tryit.asp?filename=tryhtml_input_attributes_value

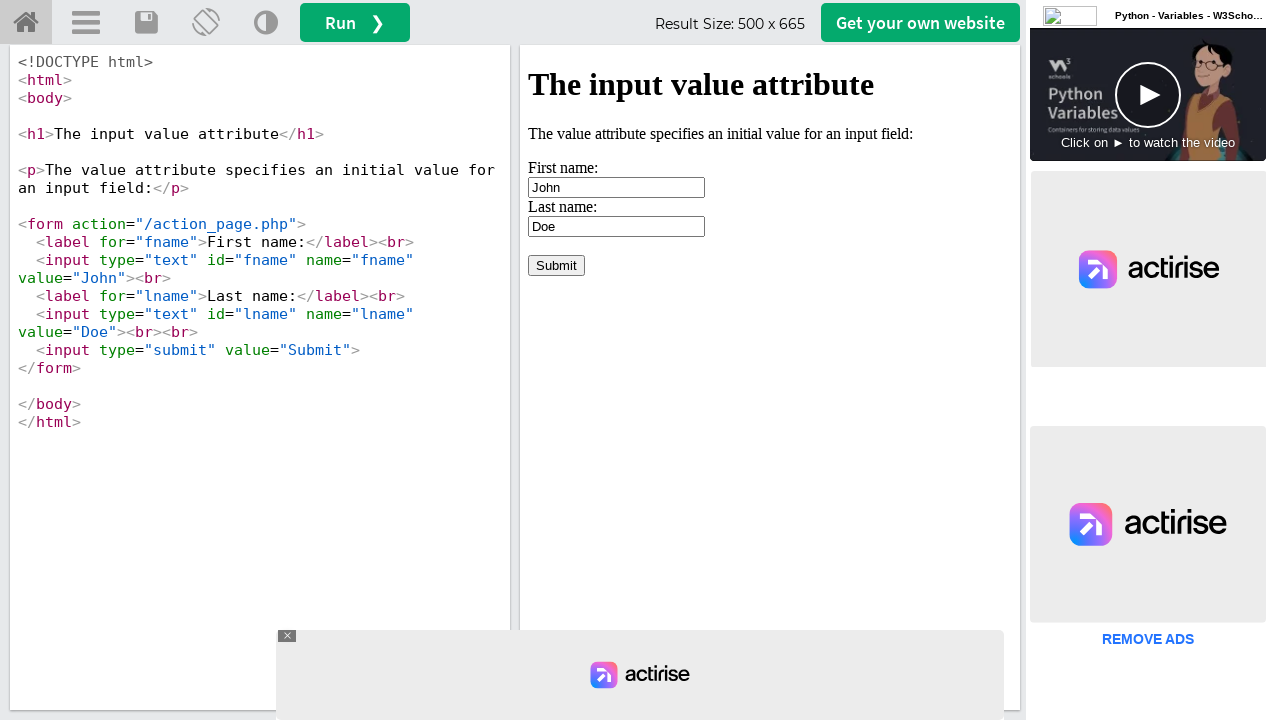

Located iframe with ID 'iframeResult' containing the form
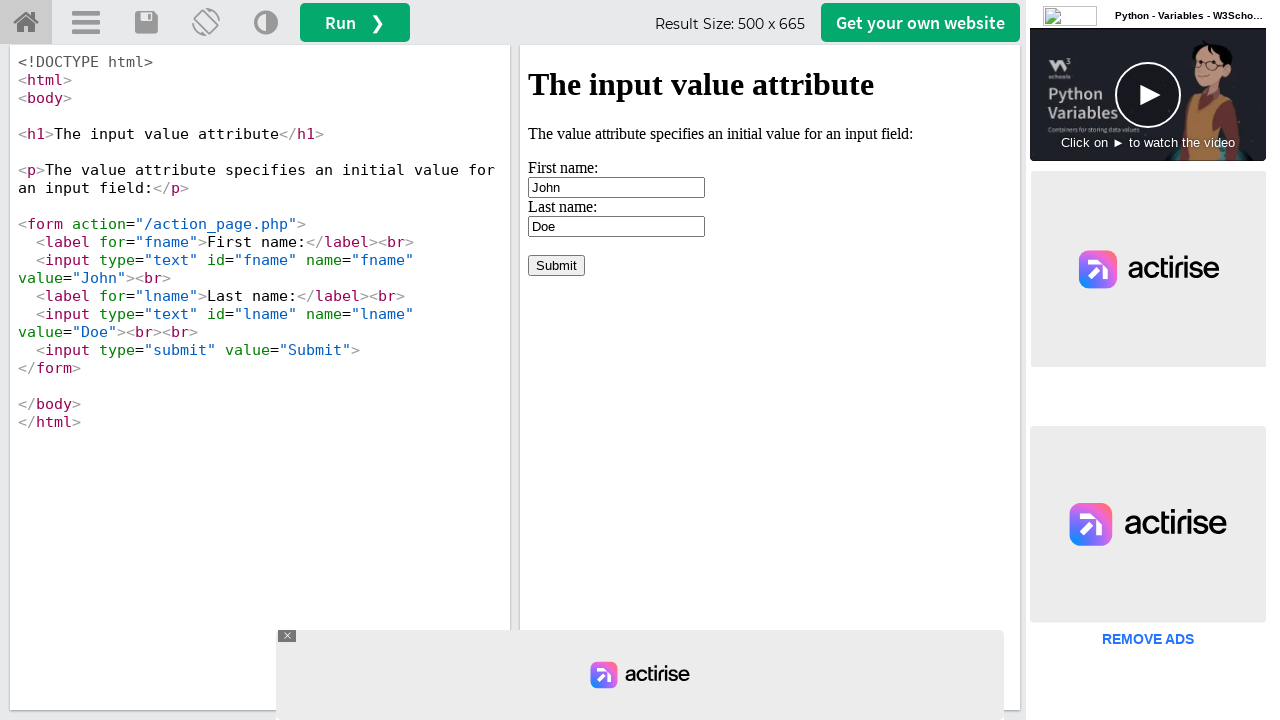

Cleared the first name field on #iframeResult >> internal:control=enter-frame >> #fname
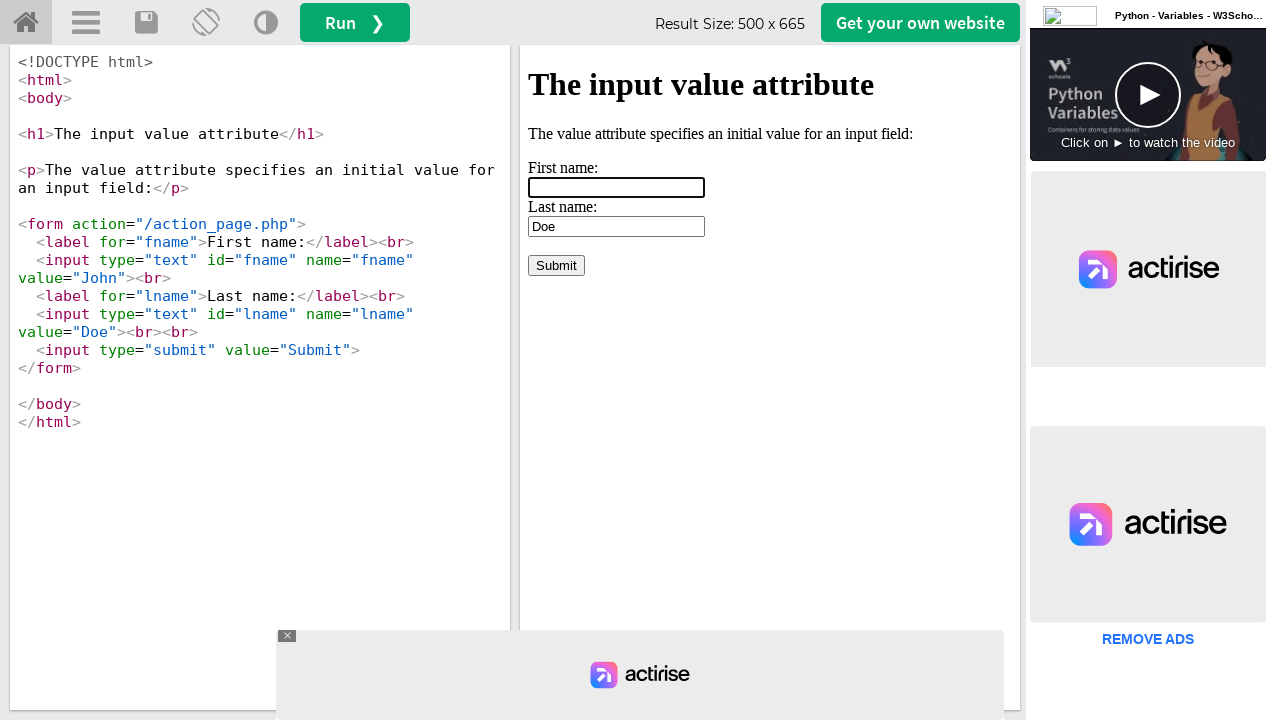

Cleared the last name field on #iframeResult >> internal:control=enter-frame >> #lname
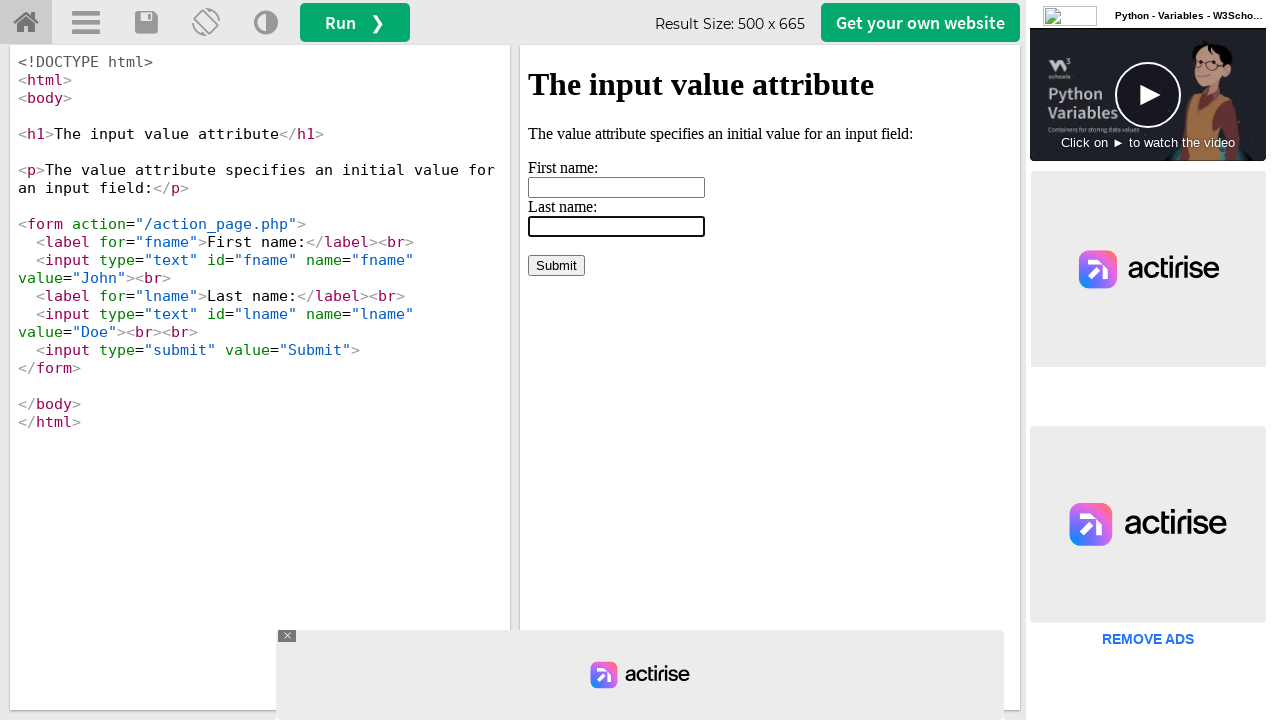

Filled first name field with 'Abbas' on #iframeResult >> internal:control=enter-frame >> #fname
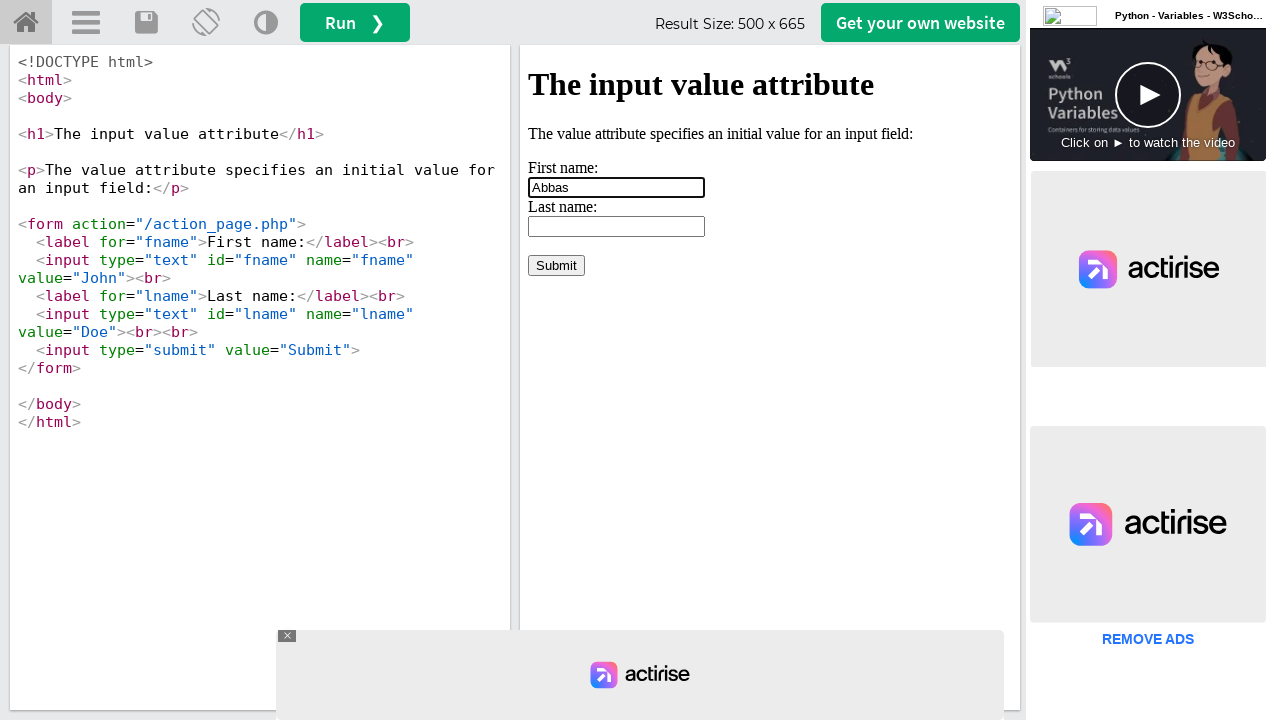

Filled last name field with 'Mirza' on #iframeResult >> internal:control=enter-frame >> #lname
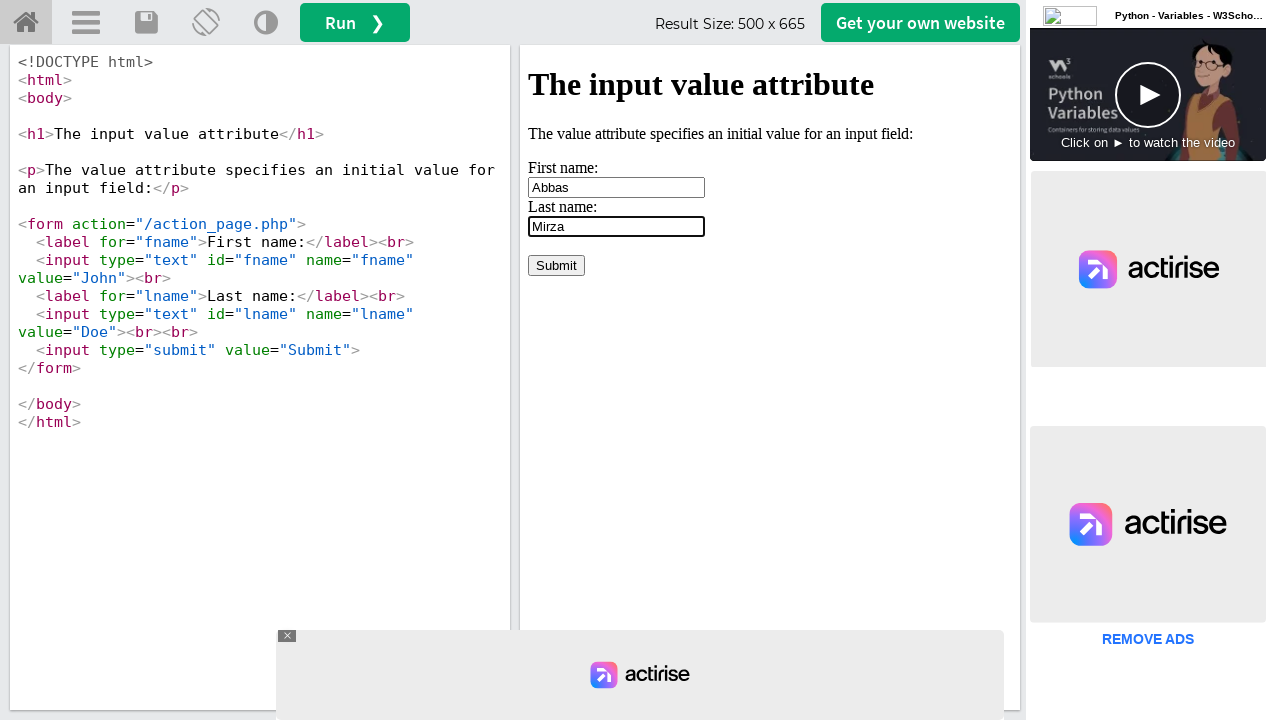

Clicked the form submit button at (556, 265) on #iframeResult >> internal:control=enter-frame >> input[type='submit']
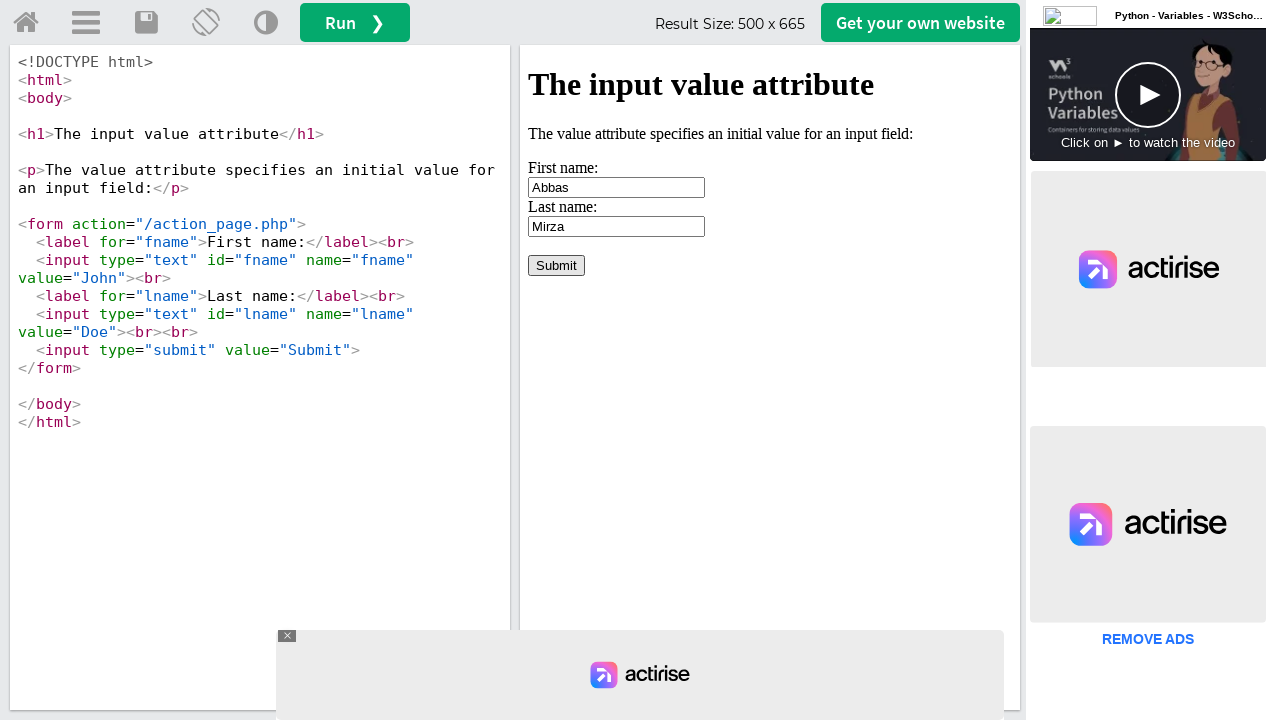

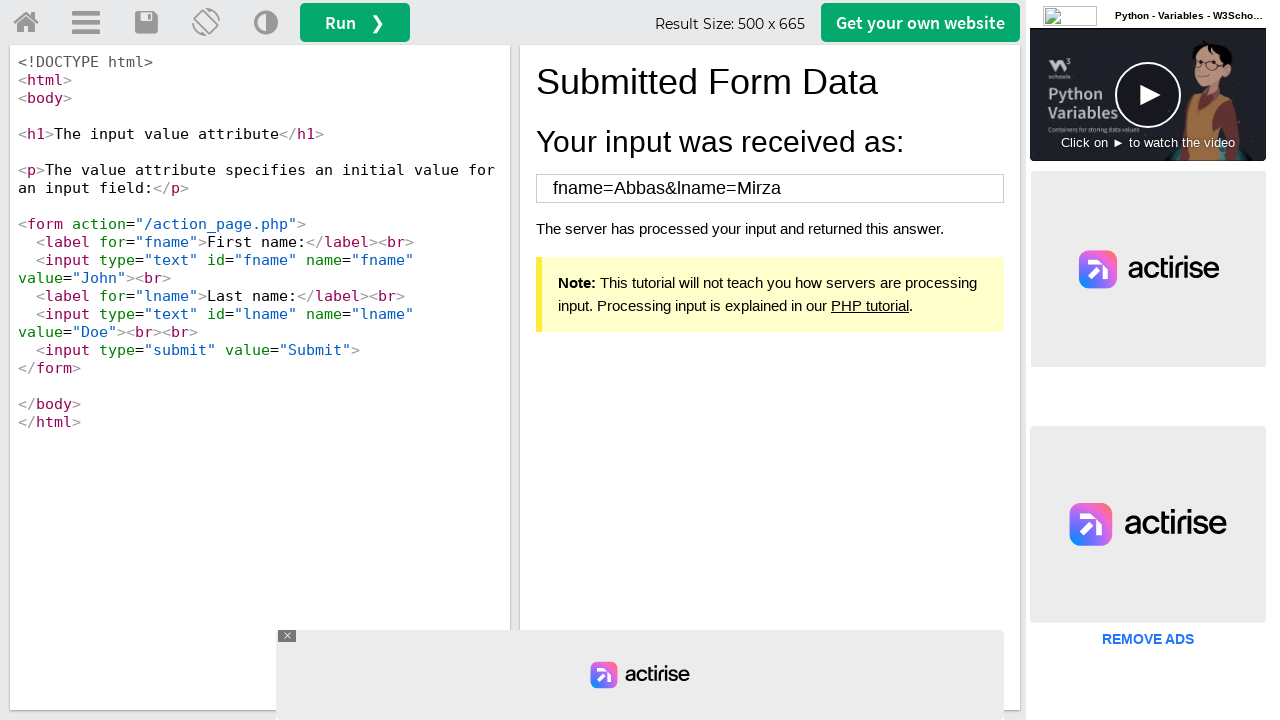